Tests iframe switching functionality by interacting with form elements in different frames, including text input, dropdown selection, and radio button clicking

Starting URL: https://www.hyrtutorials.com/p/frames-practice.html

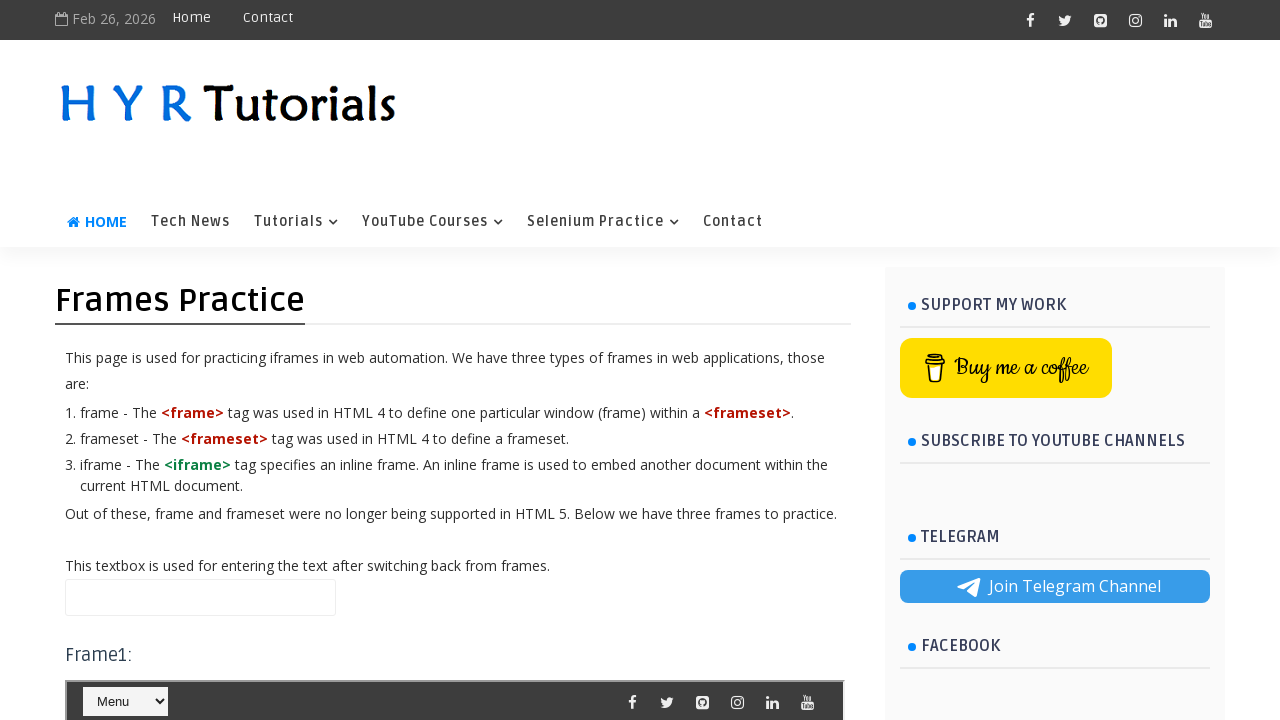

Filled name field in main page with 'Hello John' on #name
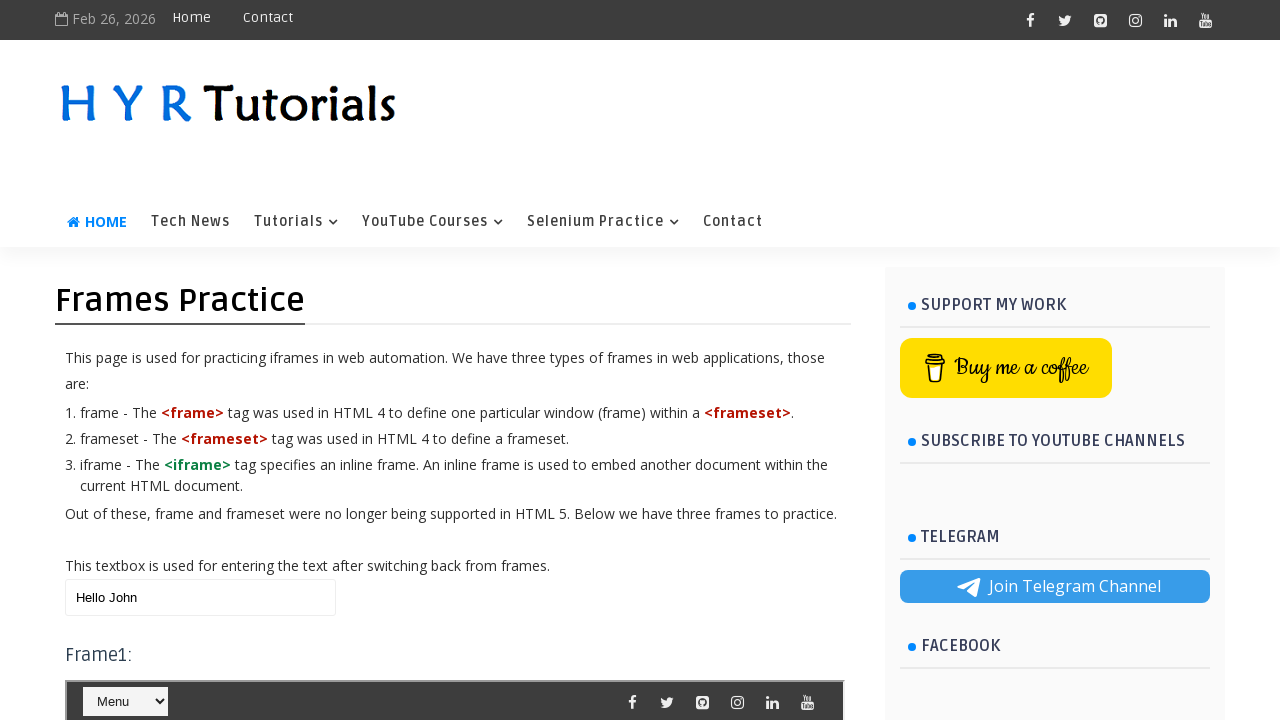

Located first iframe (frm1)
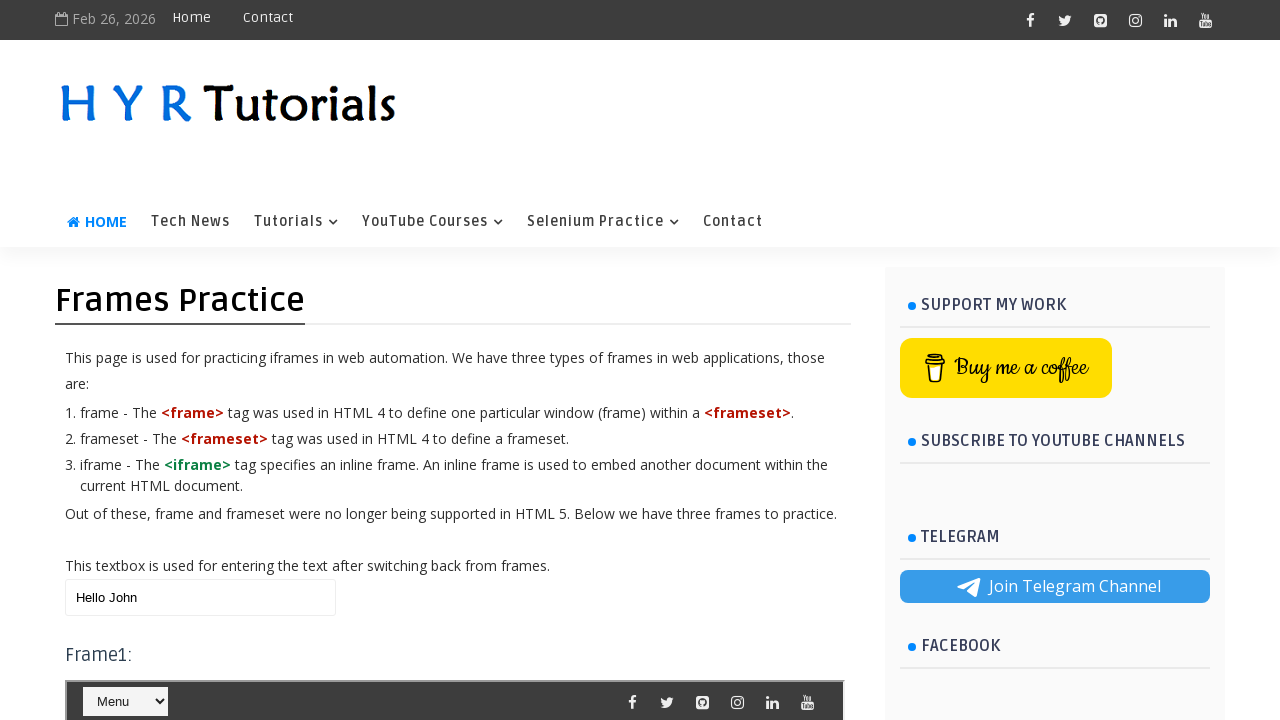

Selected dropdown option at index 3 in first frame on iframe[id='frm1'] >> internal:control=enter-frame >> #course
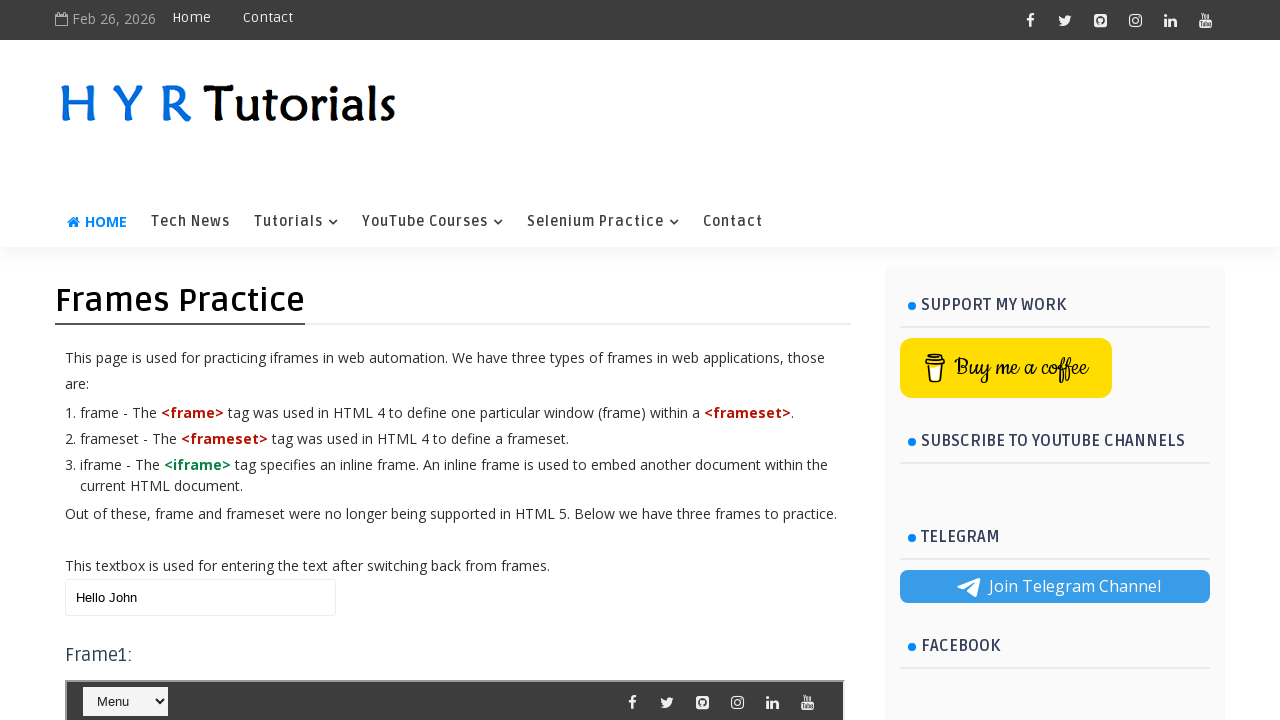

Located second iframe (frm2)
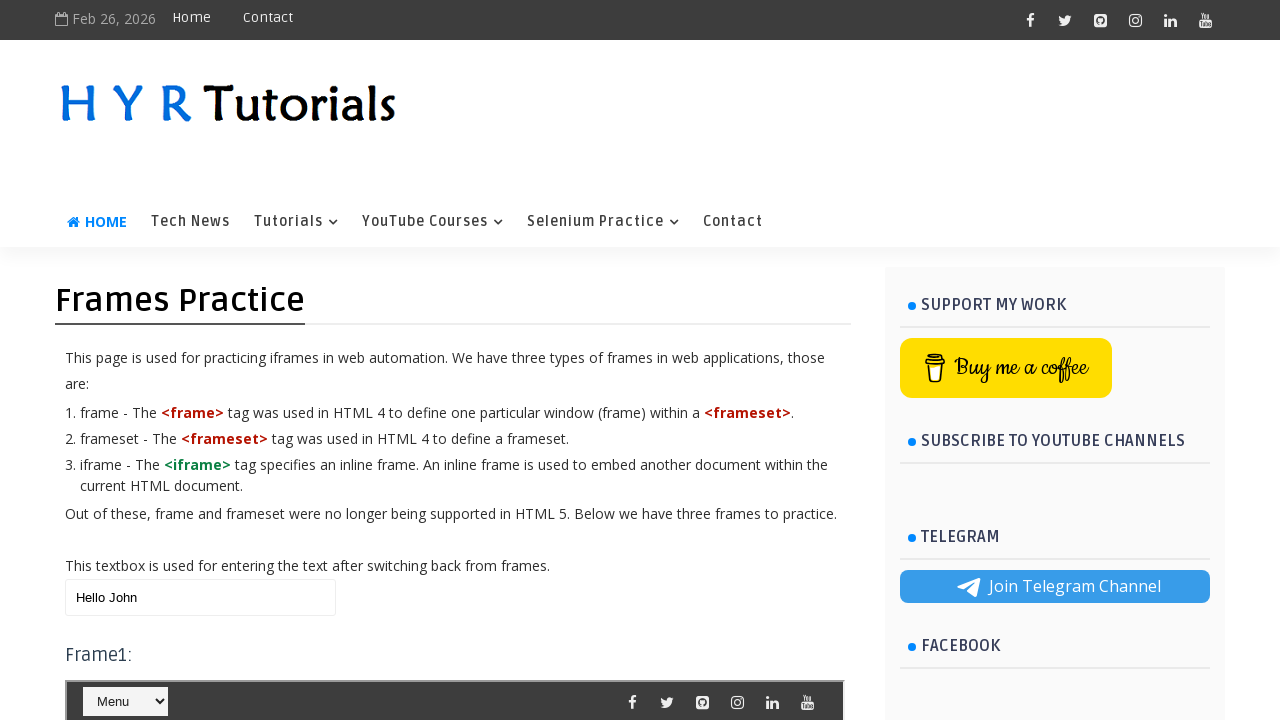

Clicked female radio button in second frame at (313, 360) on iframe[id='frm2'] >> internal:control=enter-frame >> #femalerb
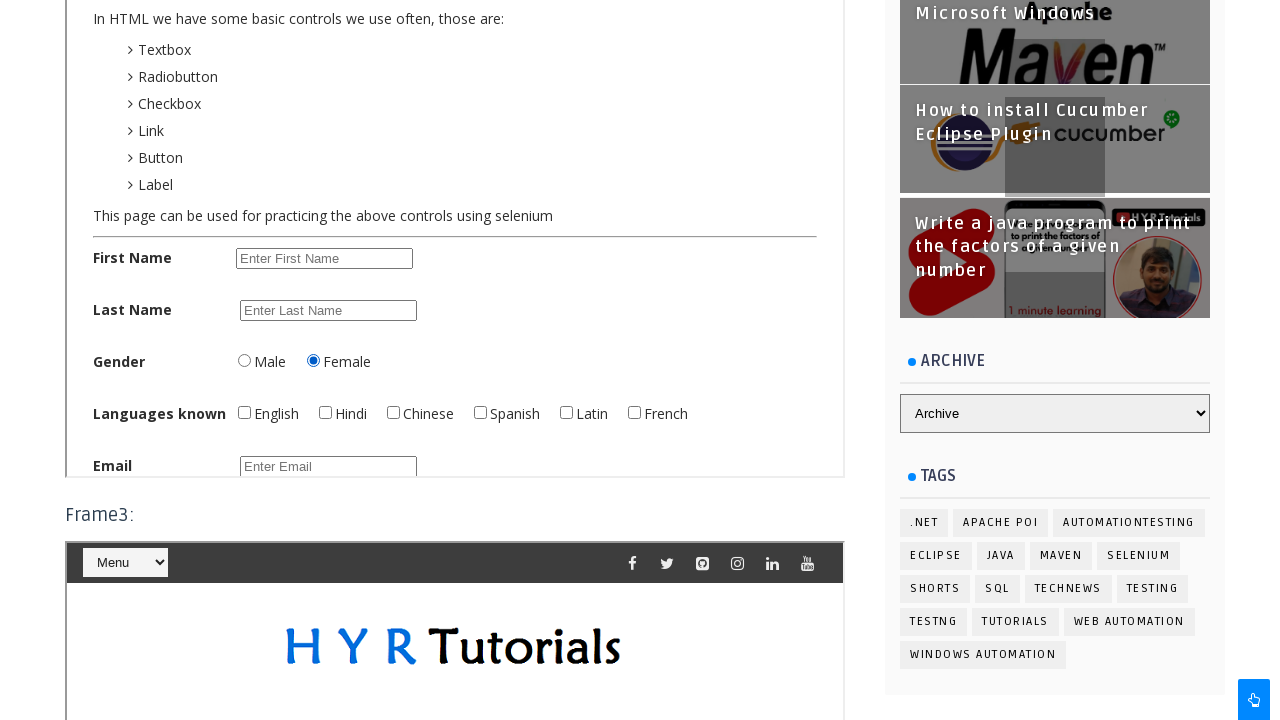

Selected dropdown option at index 1 in first frame on iframe[id='frm1'] >> internal:control=enter-frame >> #course
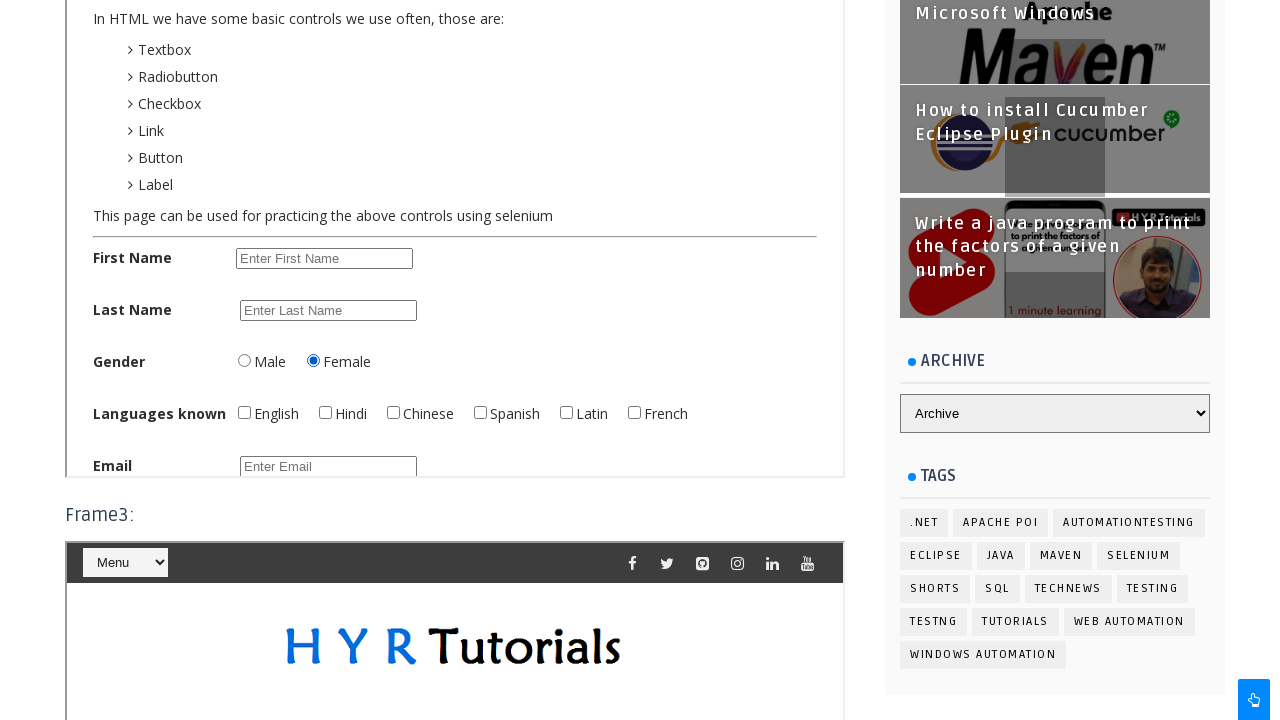

Cleared name field in main page on #name
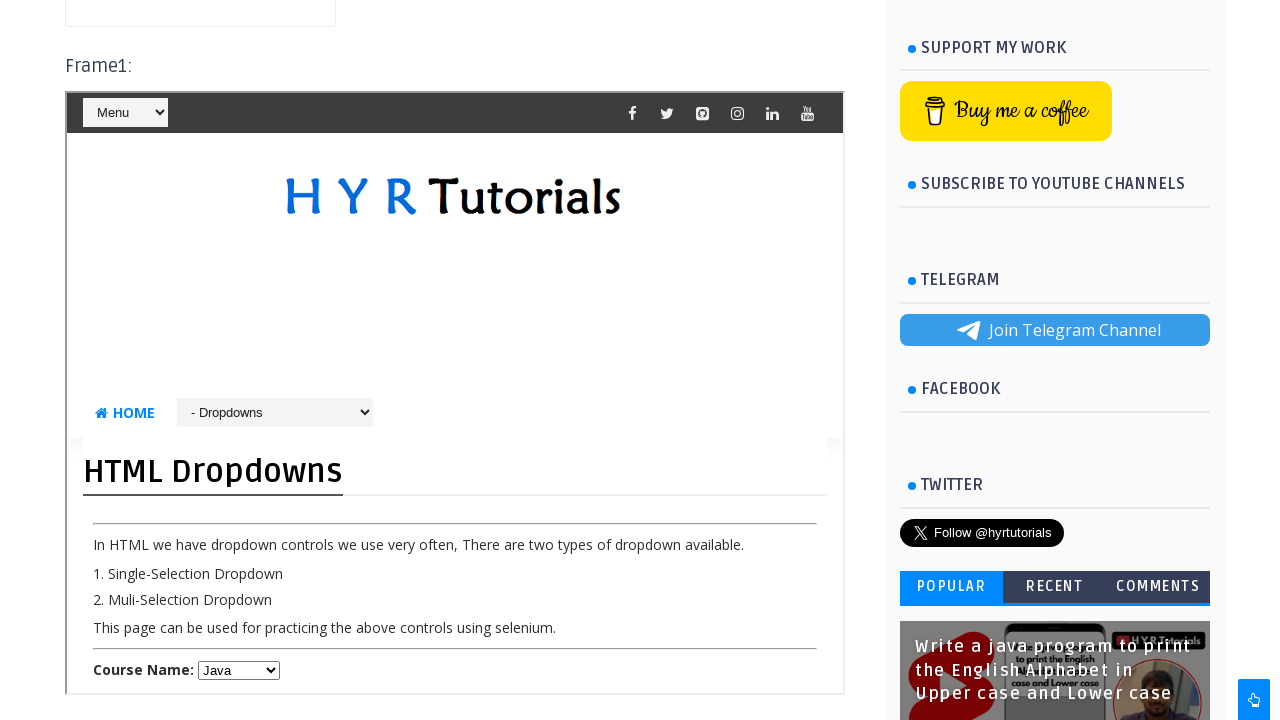

Filled name field in main page with 'Hello Mike' on #name
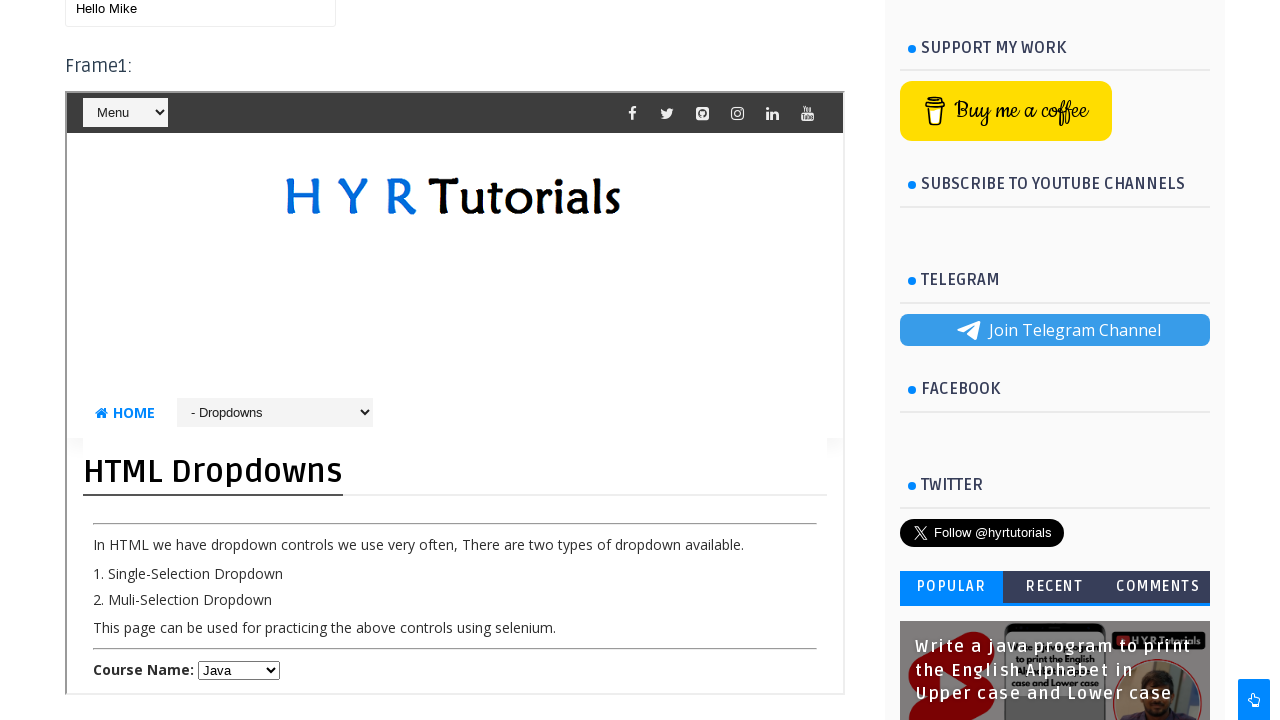

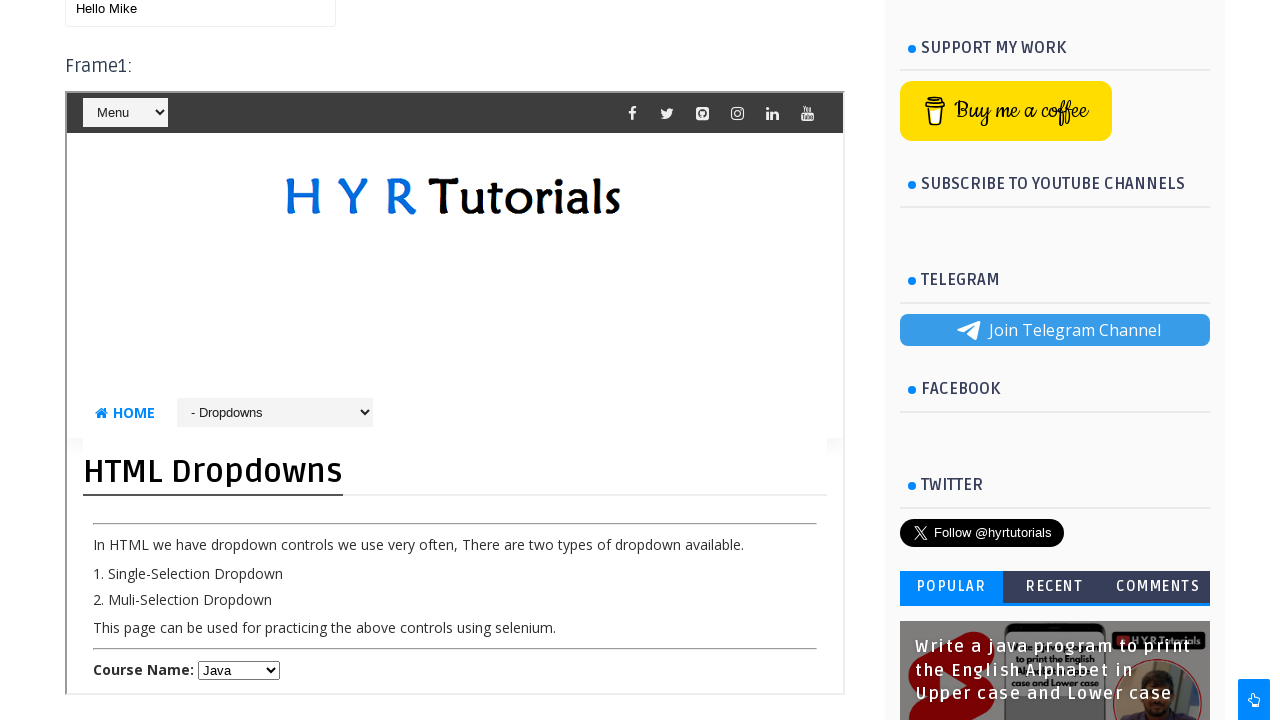